Demonstrates injecting jQuery and jQuery Growl libraries into a page via JavaScript execution, then displaying growl notification messages in the browser.

Starting URL: http://the-internet.herokuapp.com

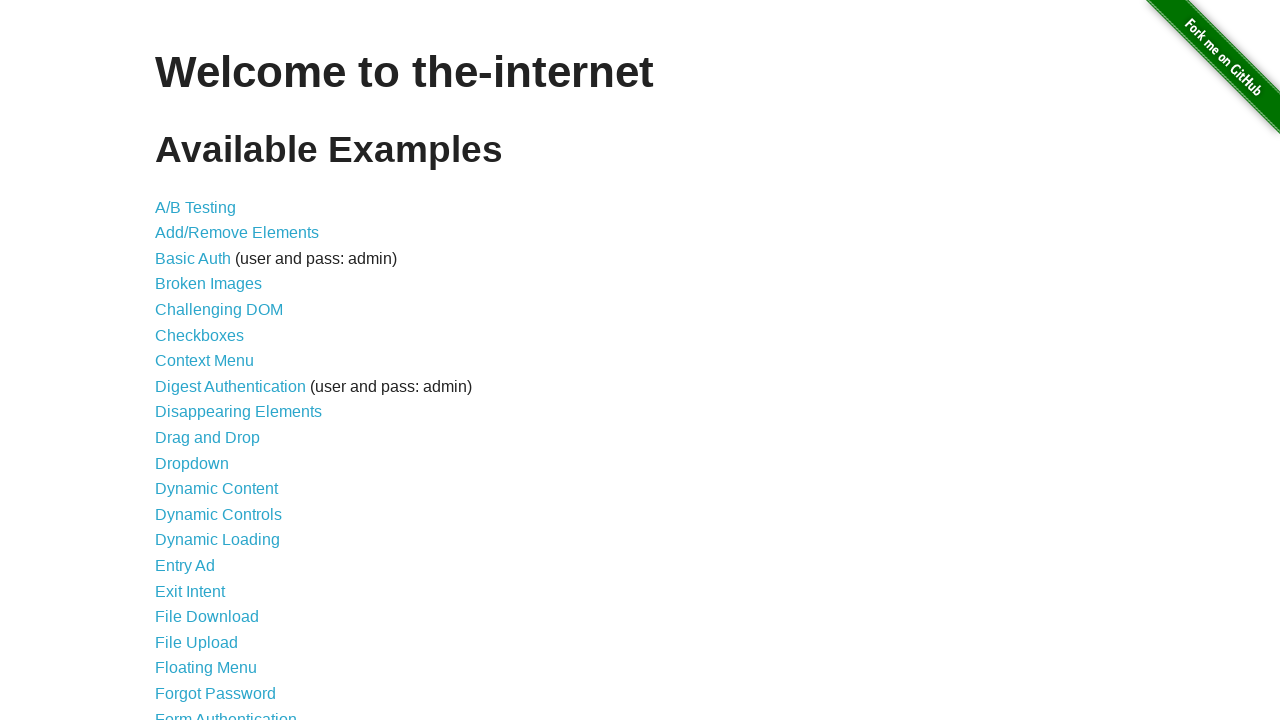

Navigated to the-internet.herokuapp.com
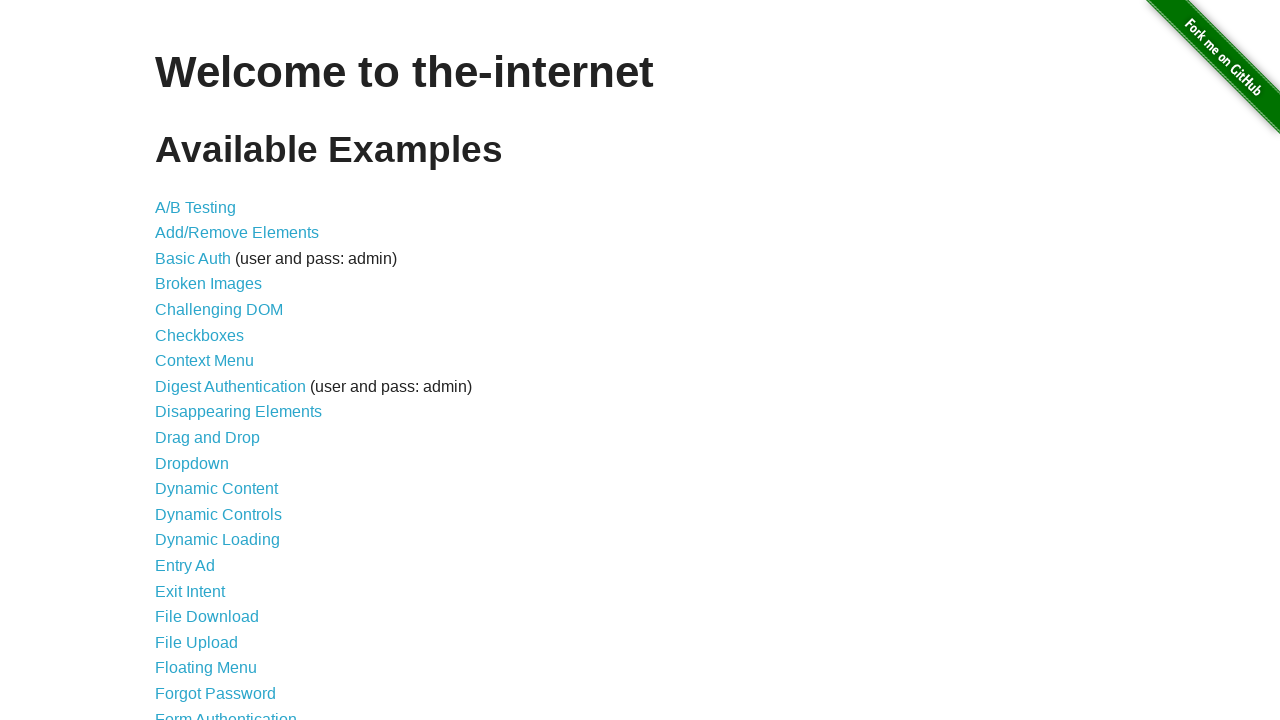

Injected jQuery library into the page
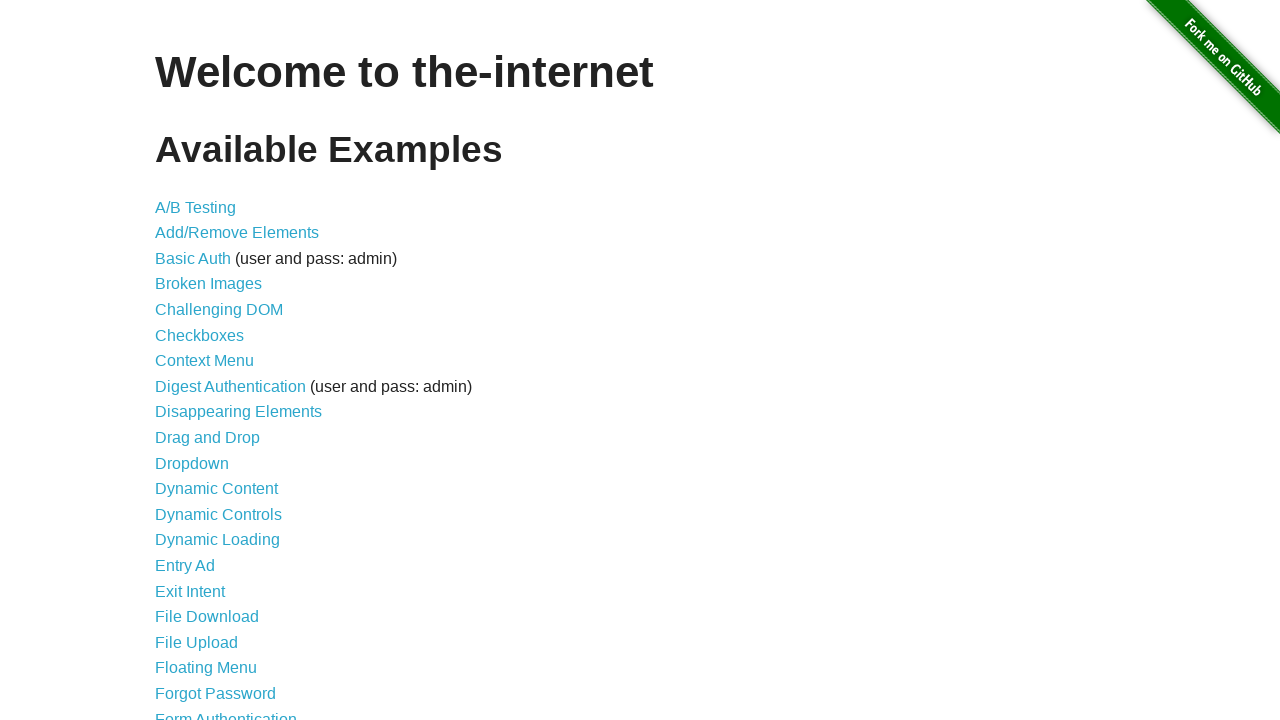

Loaded jquery-growl script via jQuery
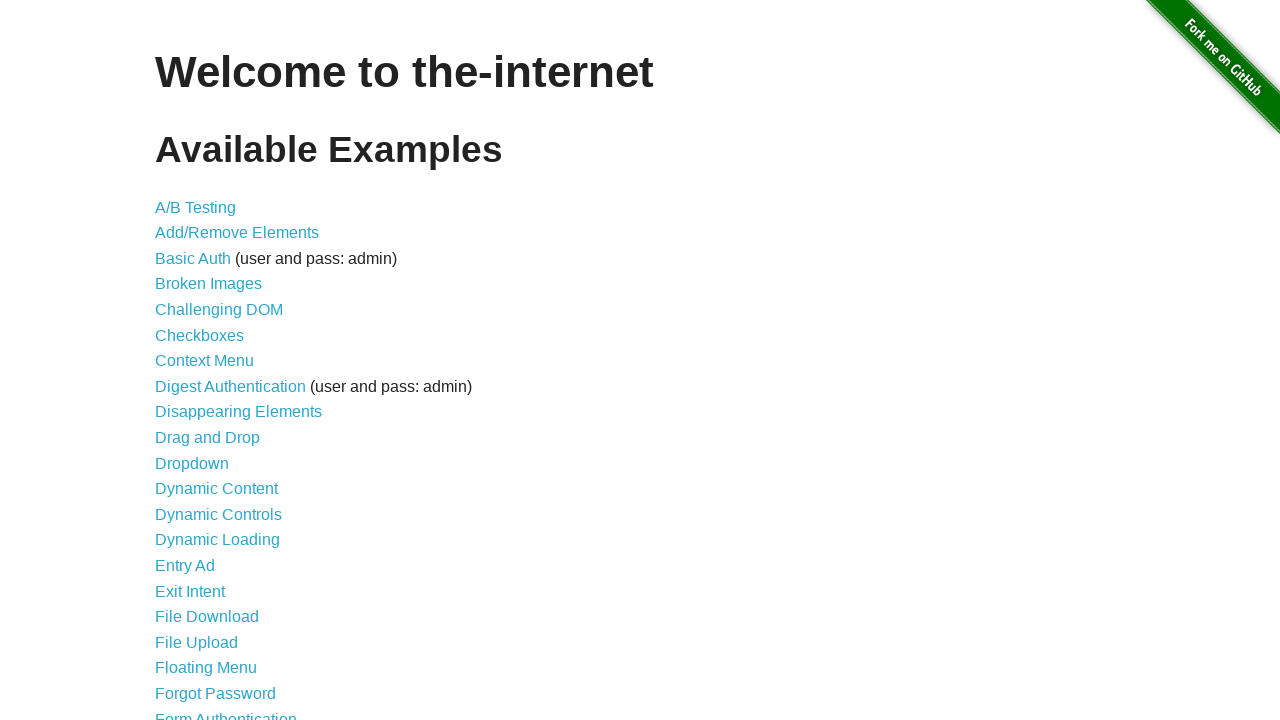

Added jquery-growl CSS styles to the page
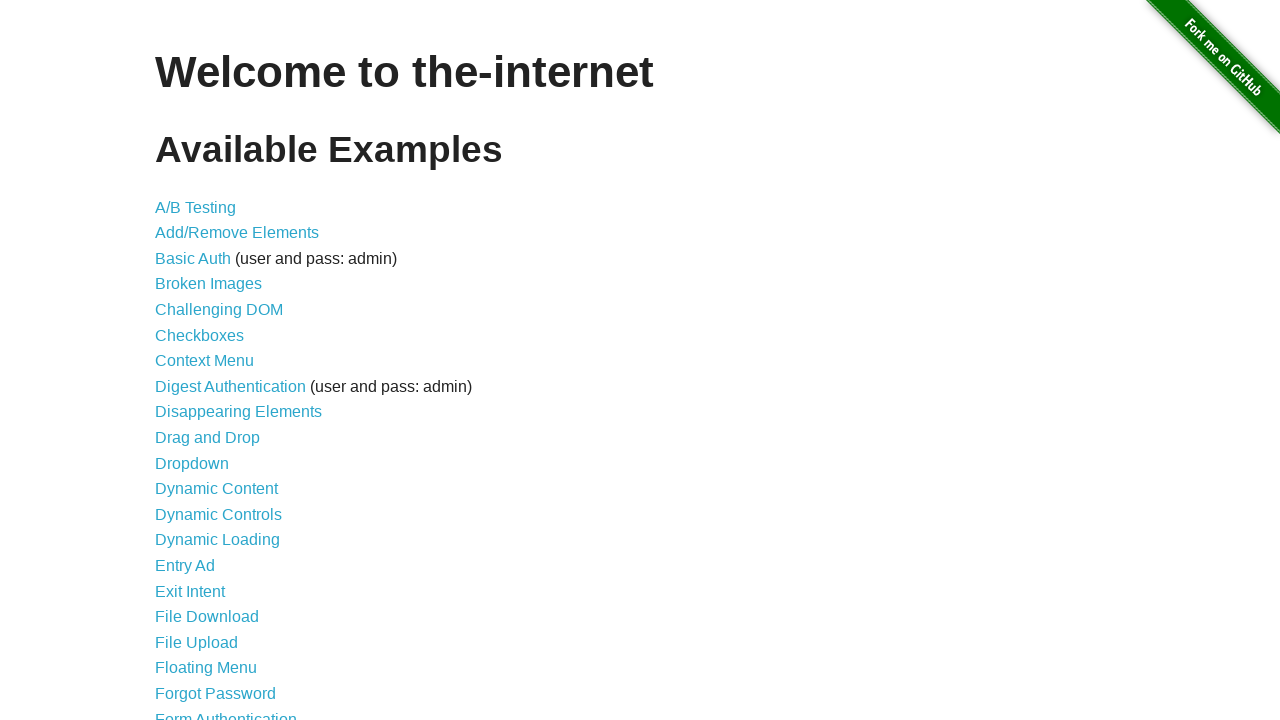

Waited 1 second for scripts to load
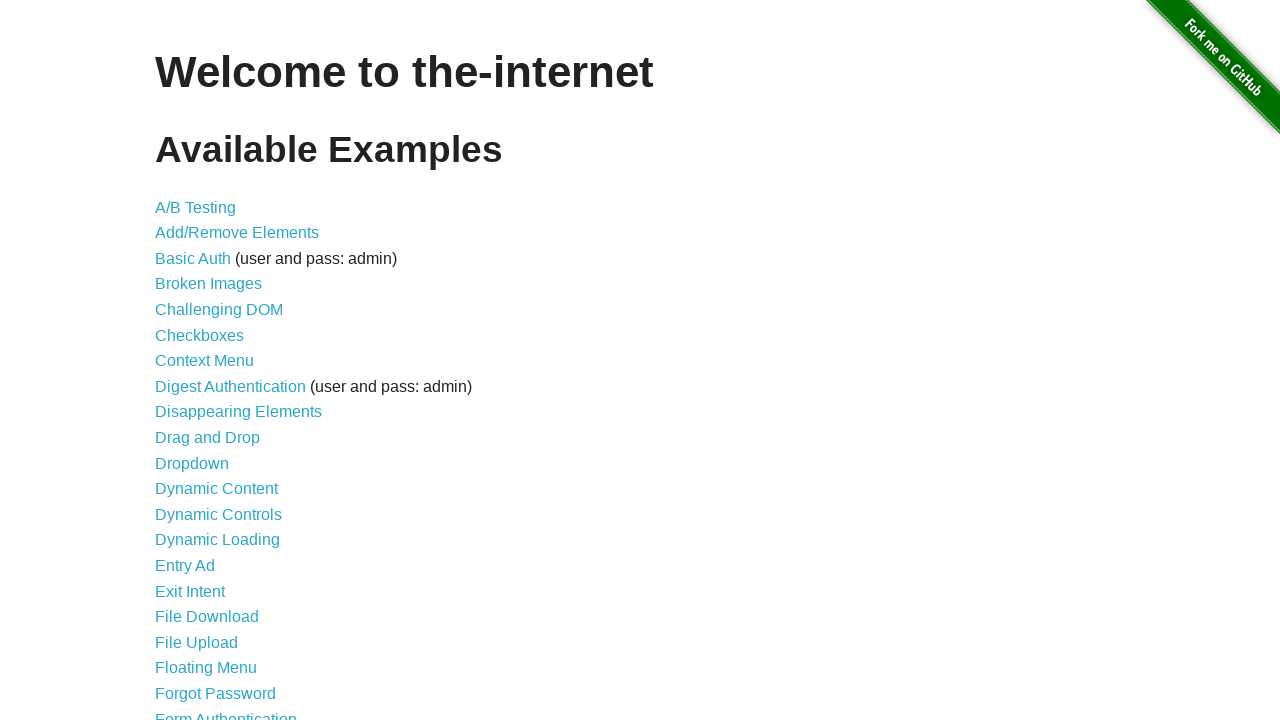

Displayed default growl notification with title 'GET' and message '/'
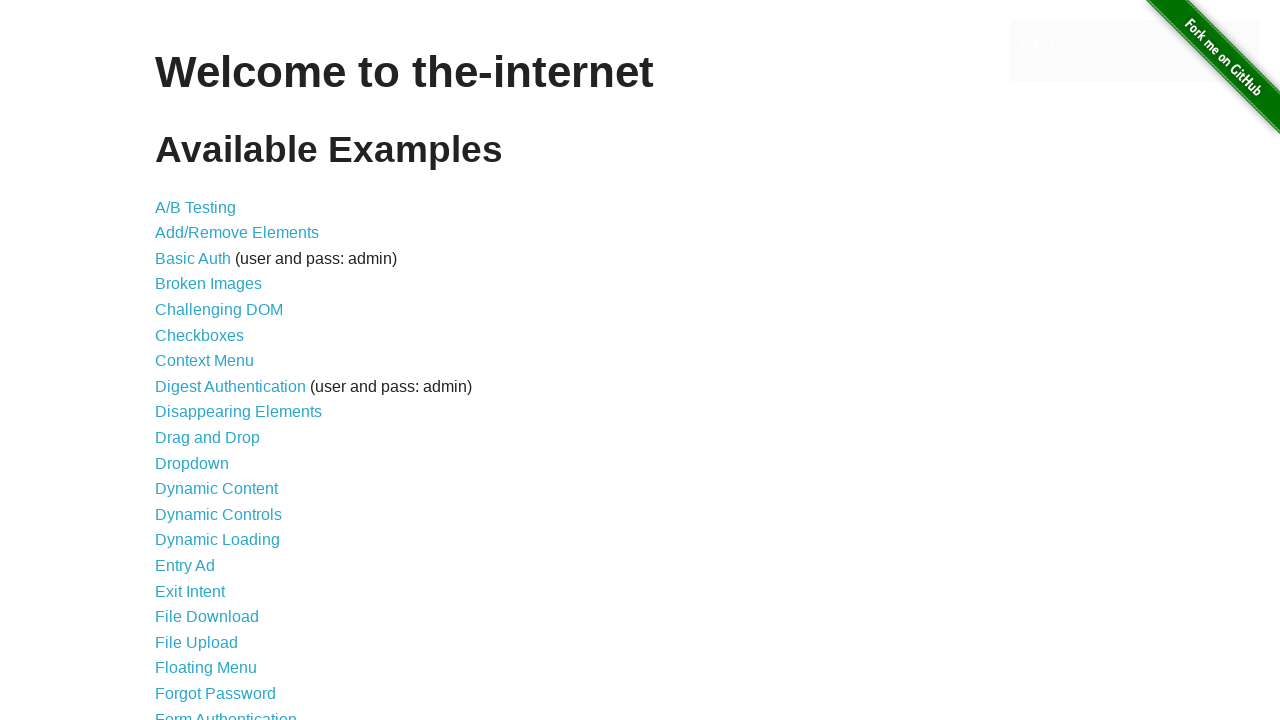

Displayed error growl notification
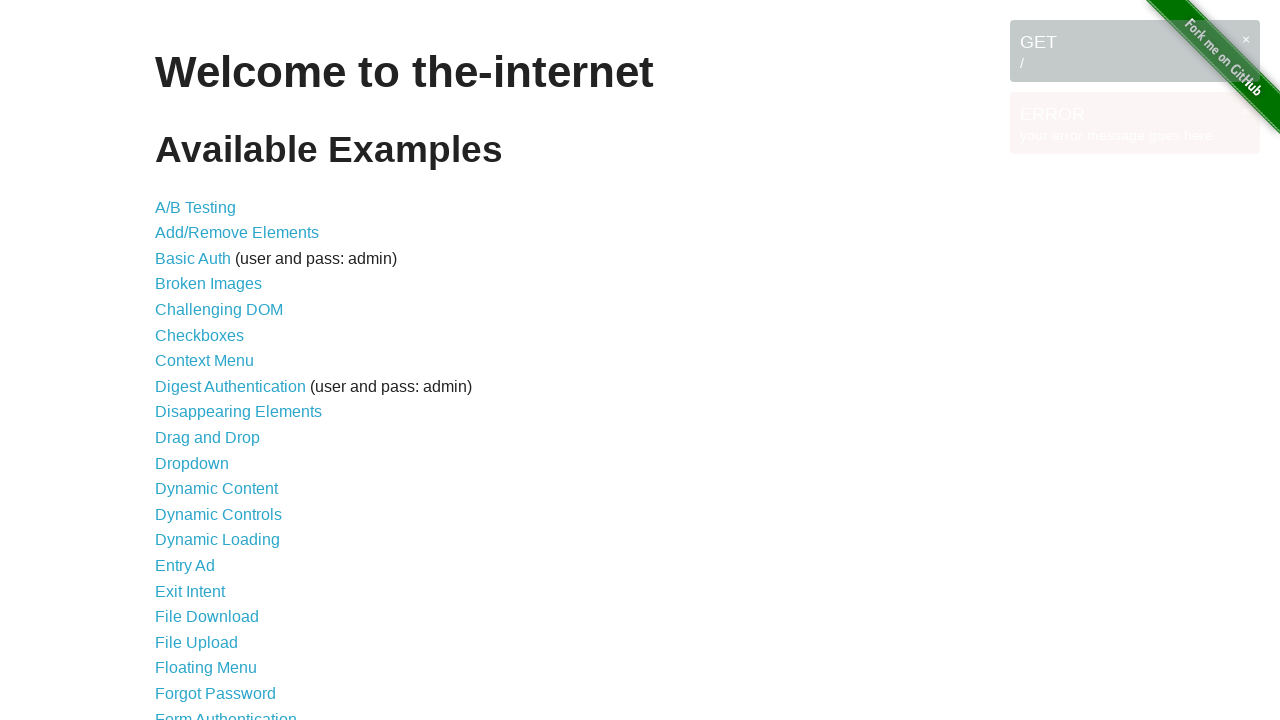

Displayed notice growl notification
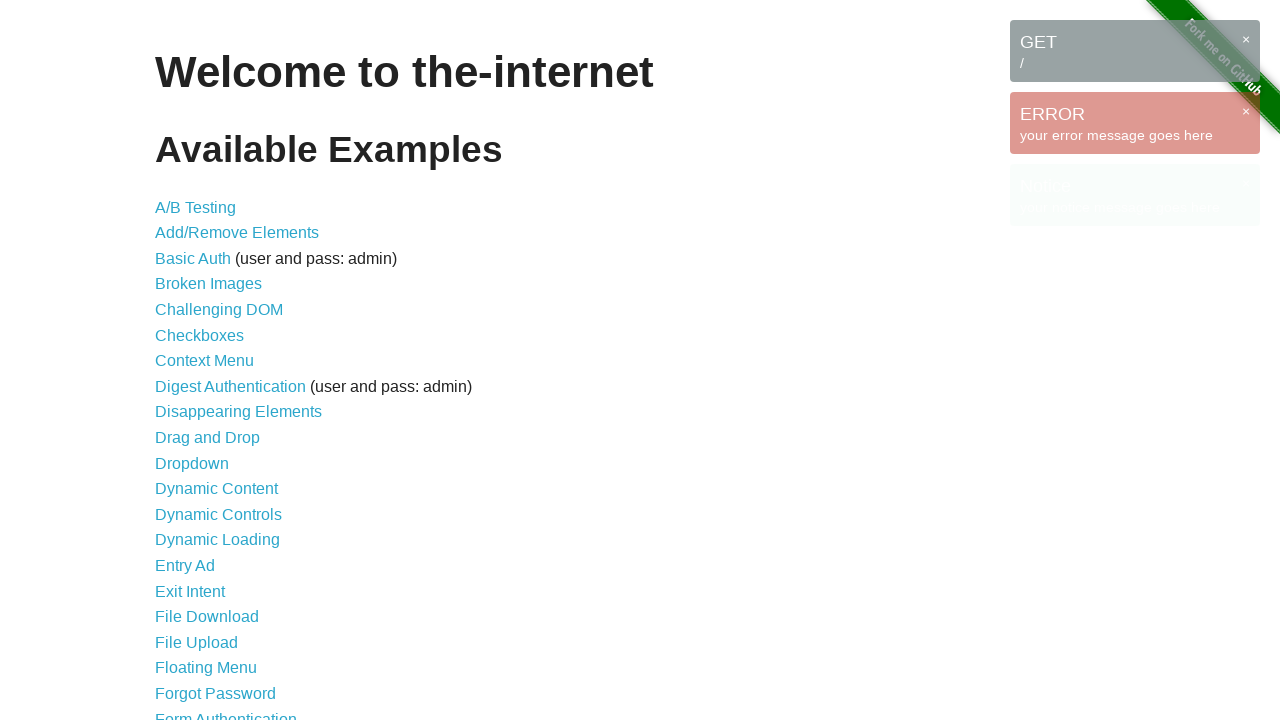

Displayed warning growl notification
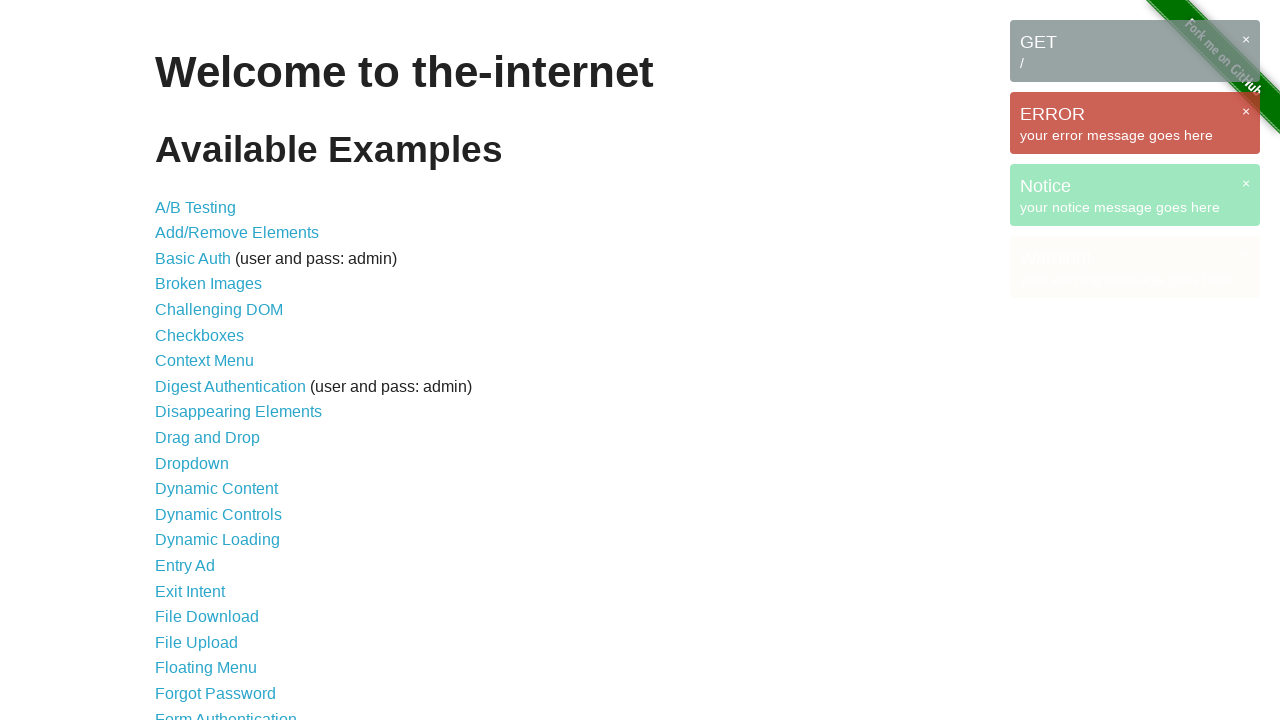

Waited 3 seconds to display all growl notifications
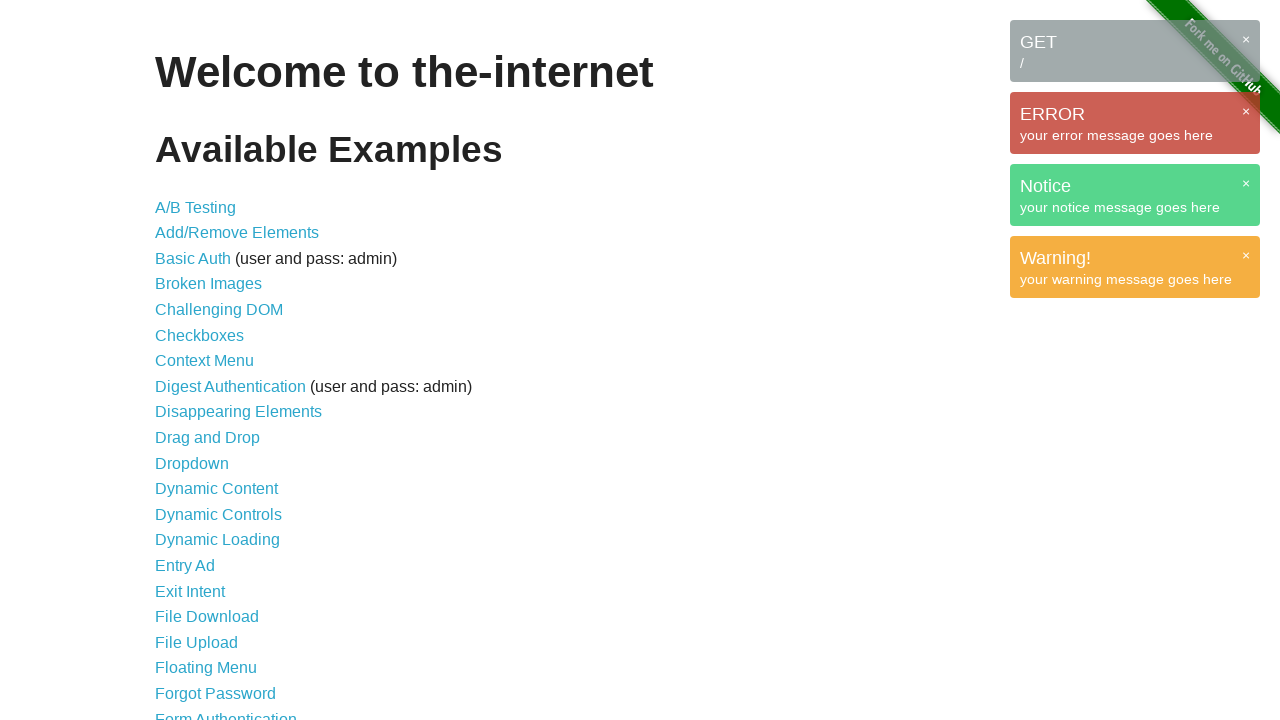

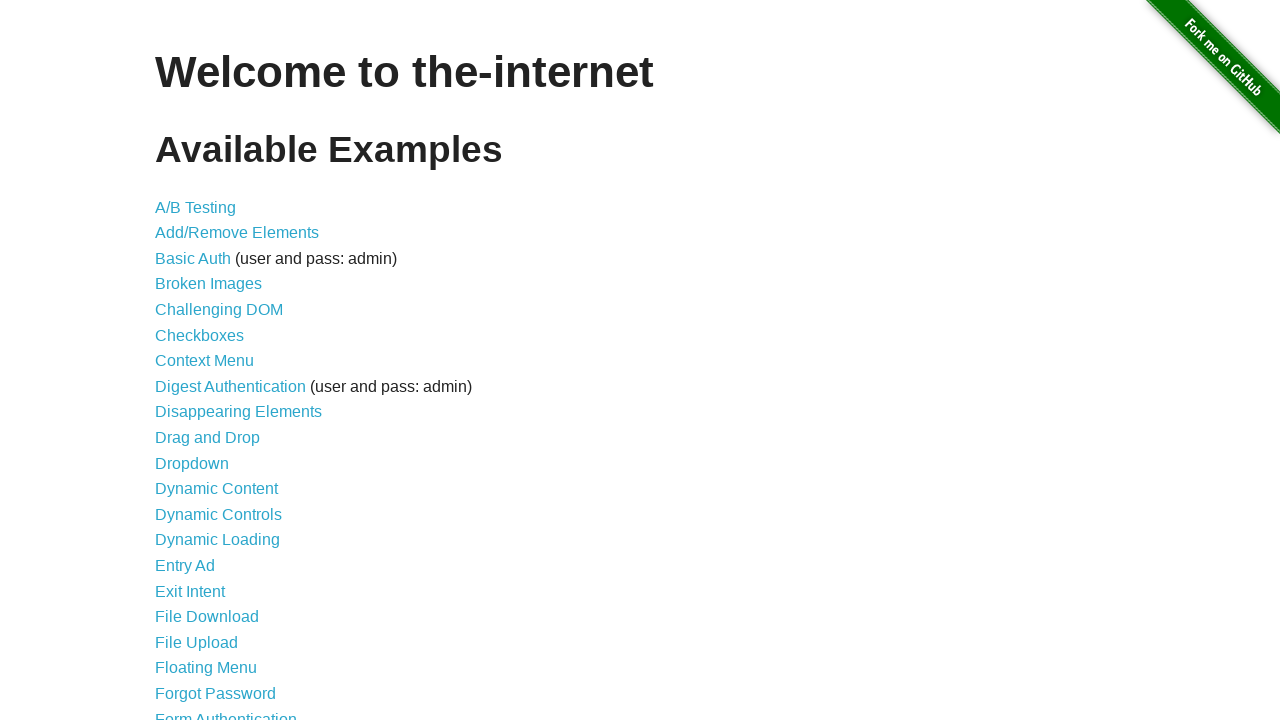